Tests that the sidebar is visible and properly positioned on tablet-sized screens (1024x768)

Starting URL: https://www.demoblaze.com/index.html

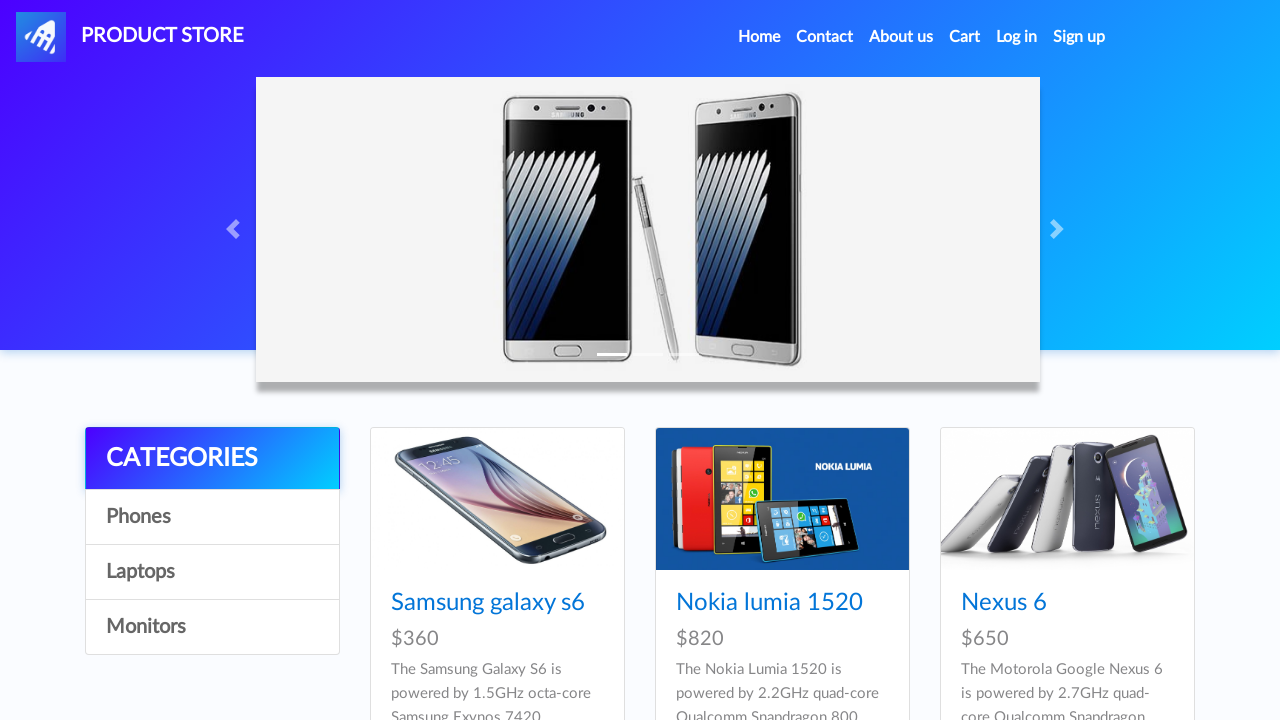

Set viewport to tablet size (1024x768)
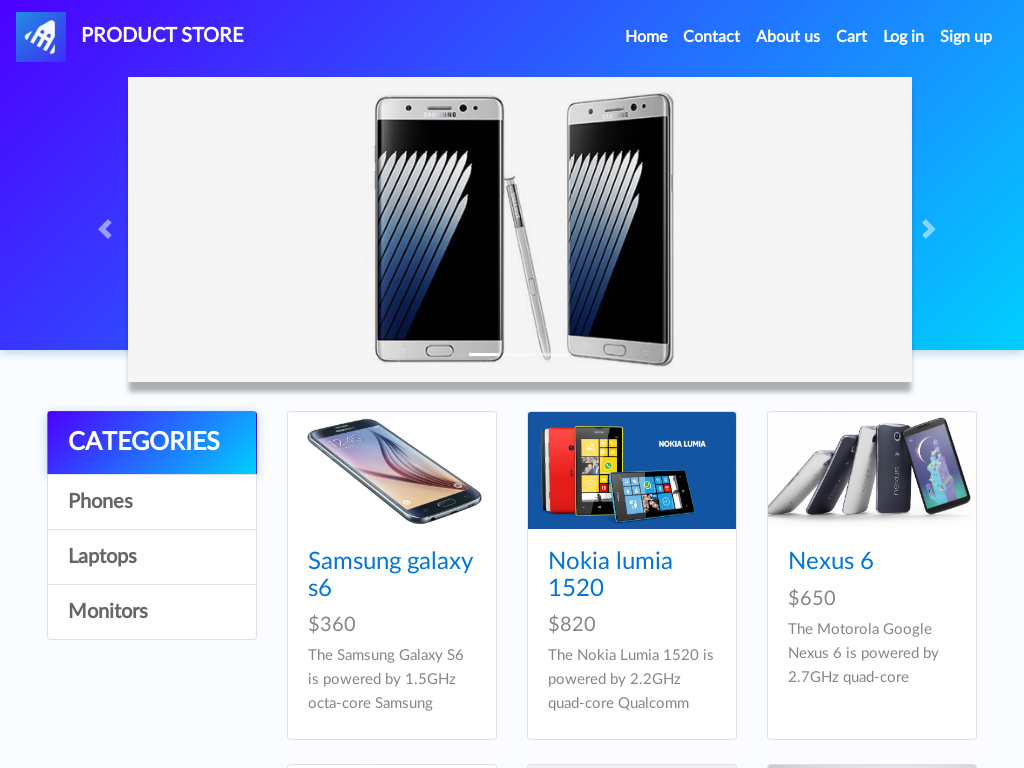

Sidebar element (.list-group) is visible on tablet screen
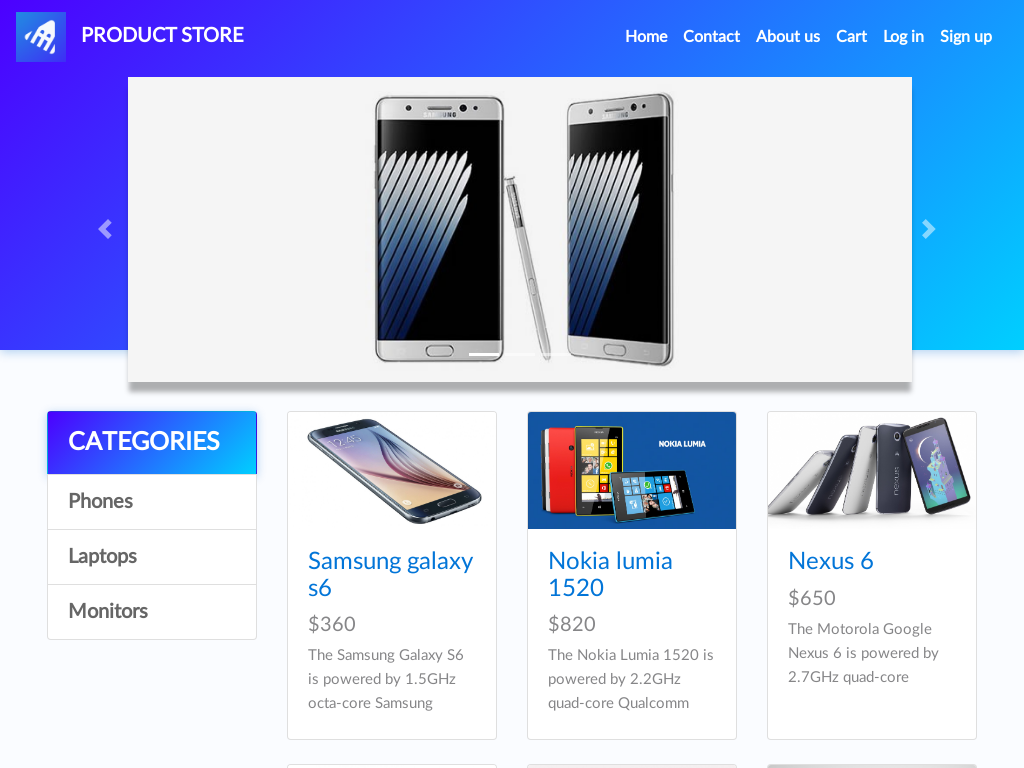

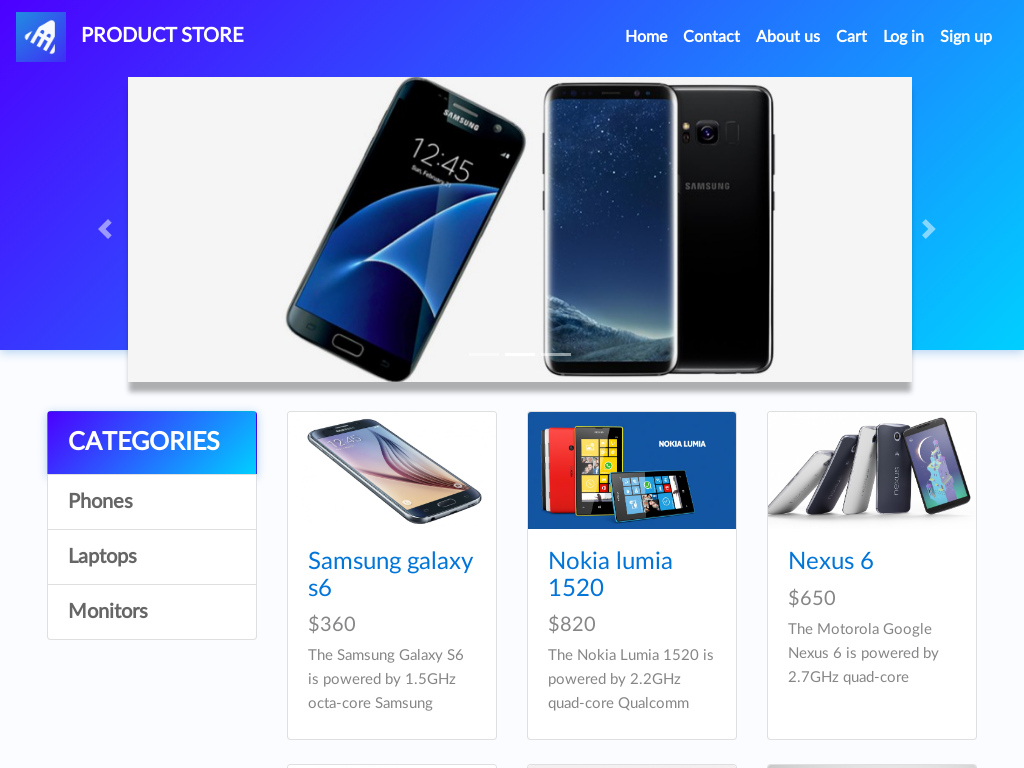